Tests editing a todo item by double-clicking, changing the text, and pressing Enter

Starting URL: https://demo.playwright.dev/todomvc

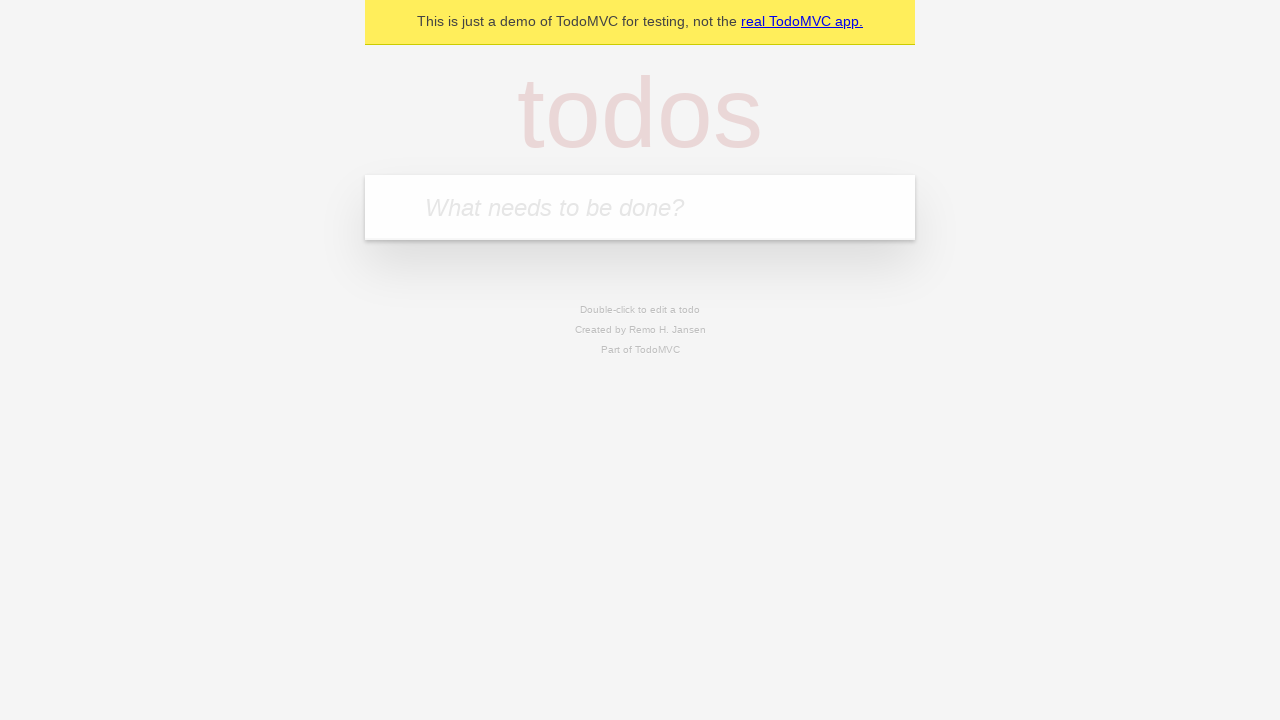

Filled todo input with 'buy some cheese' on internal:attr=[placeholder="What needs to be done?"i]
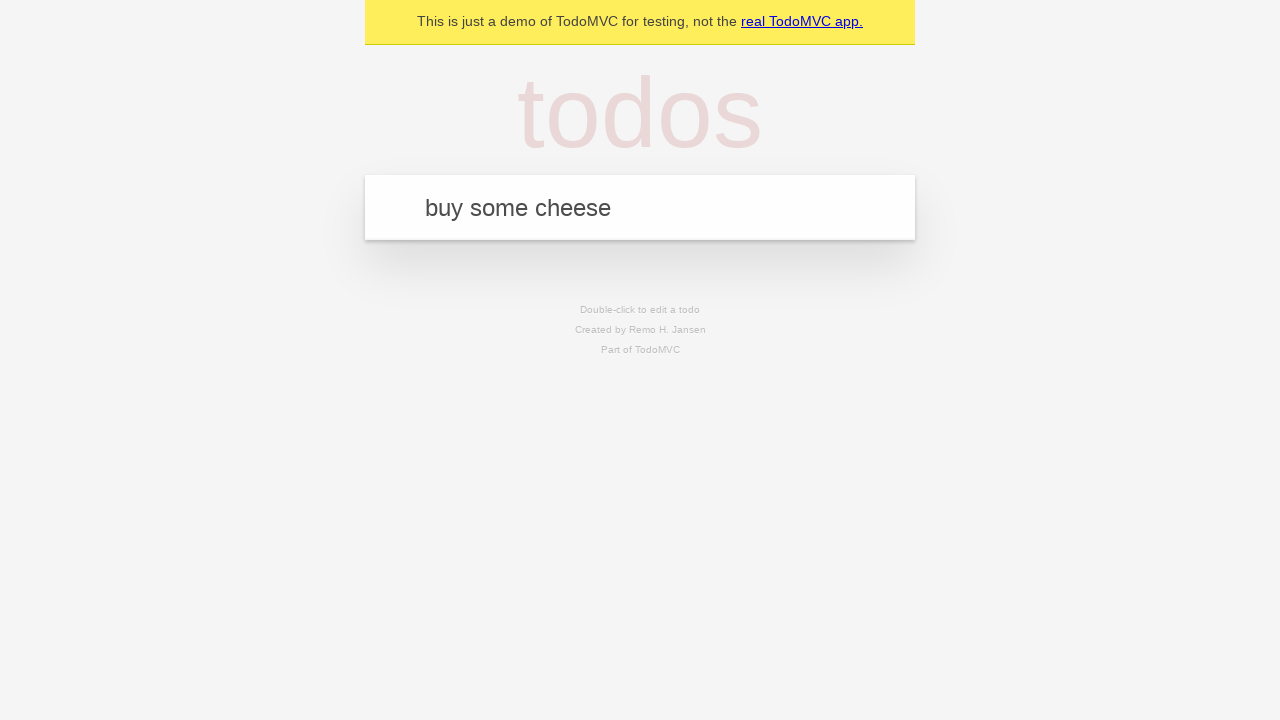

Pressed Enter to create first todo item on internal:attr=[placeholder="What needs to be done?"i]
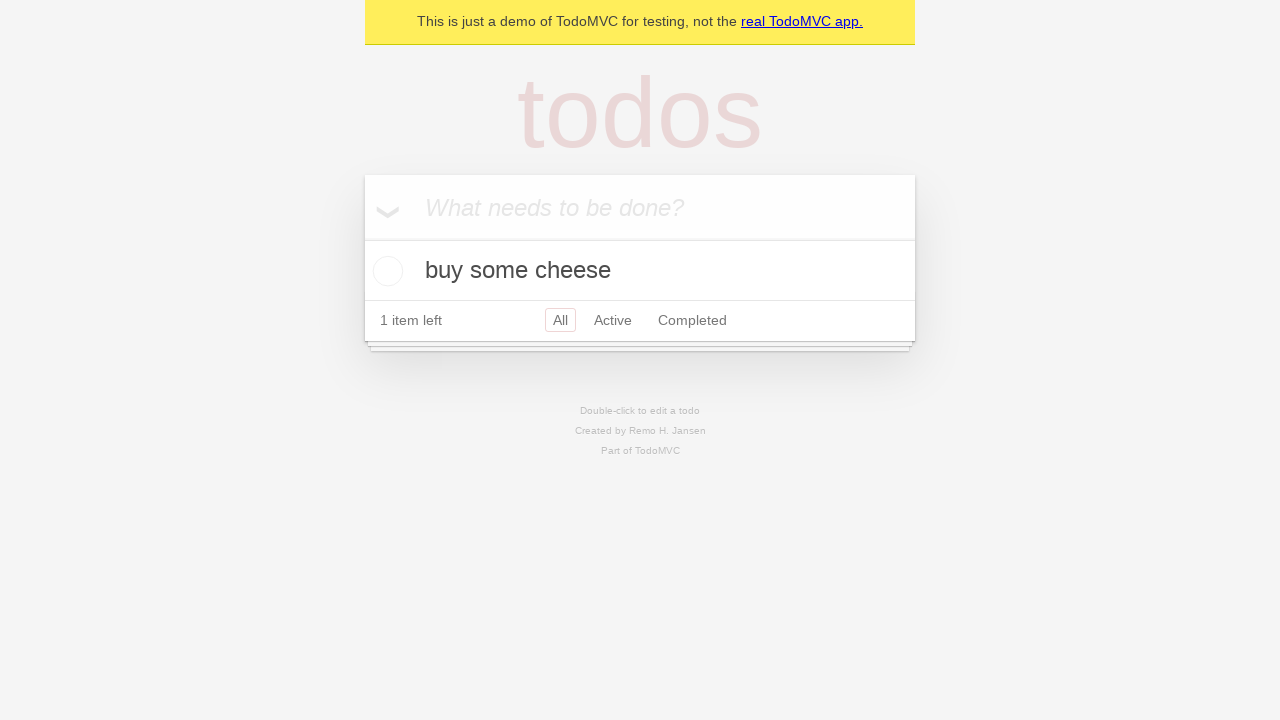

Filled todo input with 'feed the cat' on internal:attr=[placeholder="What needs to be done?"i]
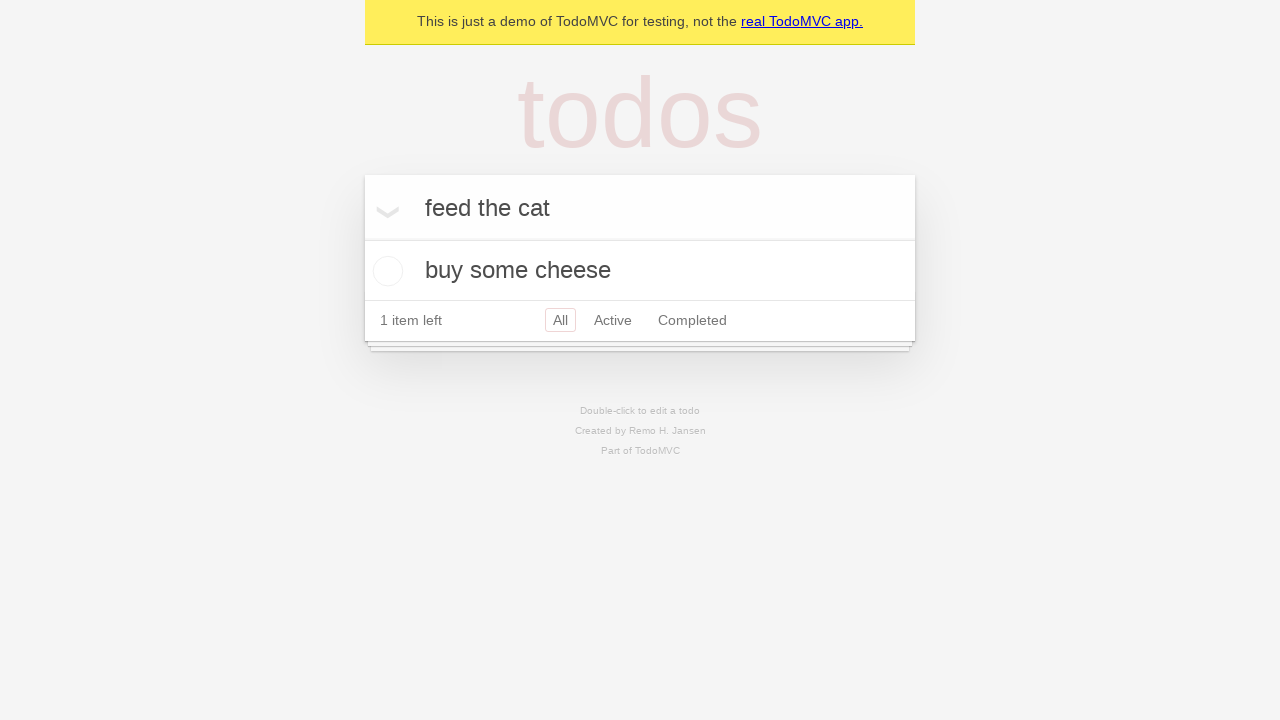

Pressed Enter to create second todo item on internal:attr=[placeholder="What needs to be done?"i]
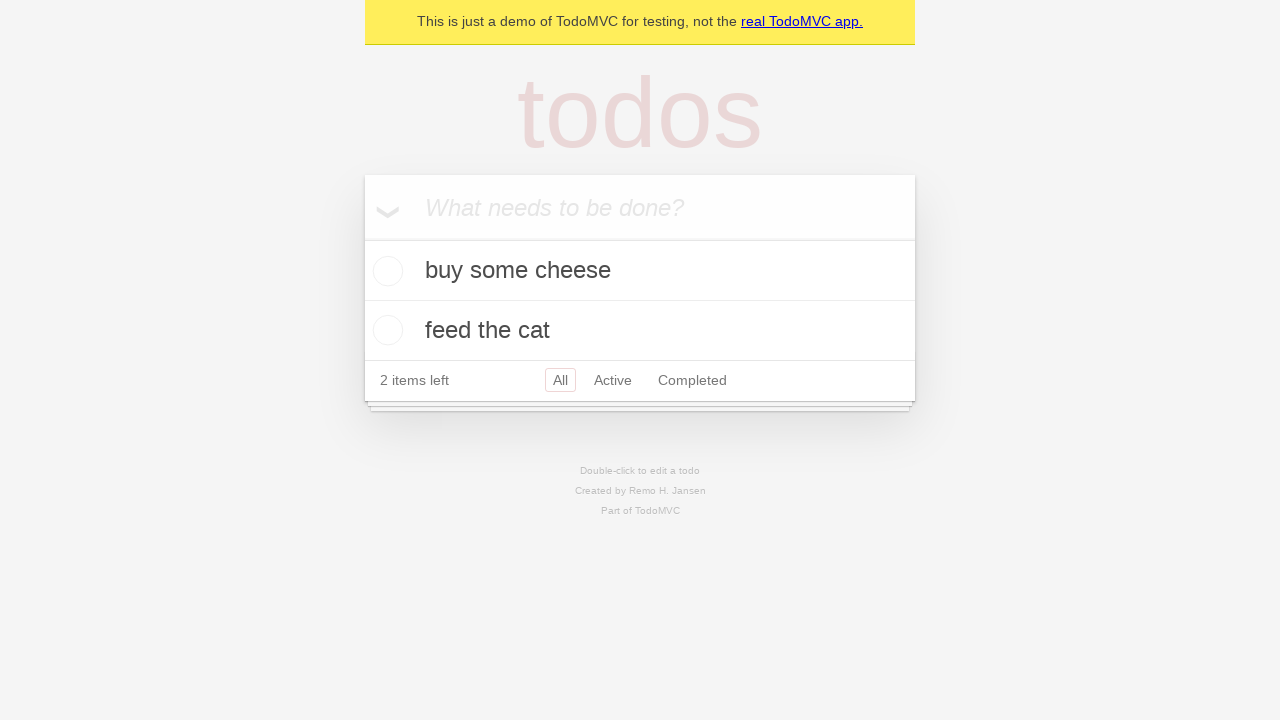

Filled todo input with 'book a doctors appointment' on internal:attr=[placeholder="What needs to be done?"i]
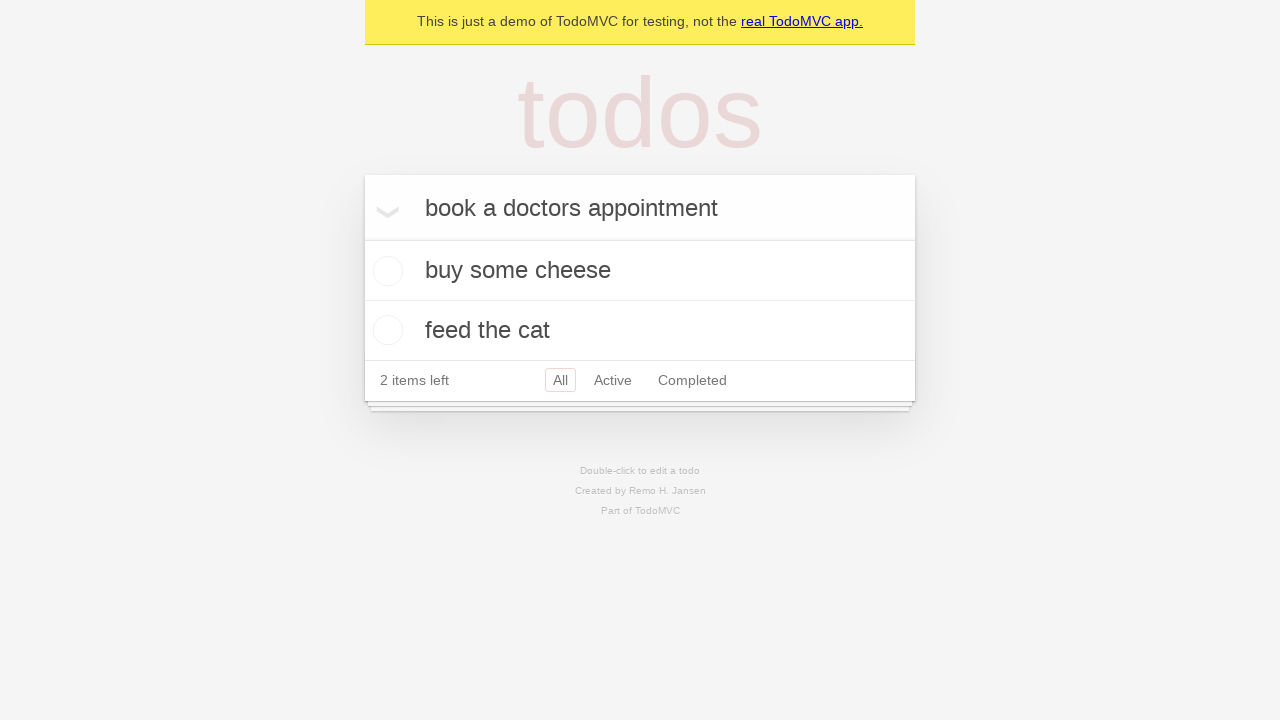

Pressed Enter to create third todo item on internal:attr=[placeholder="What needs to be done?"i]
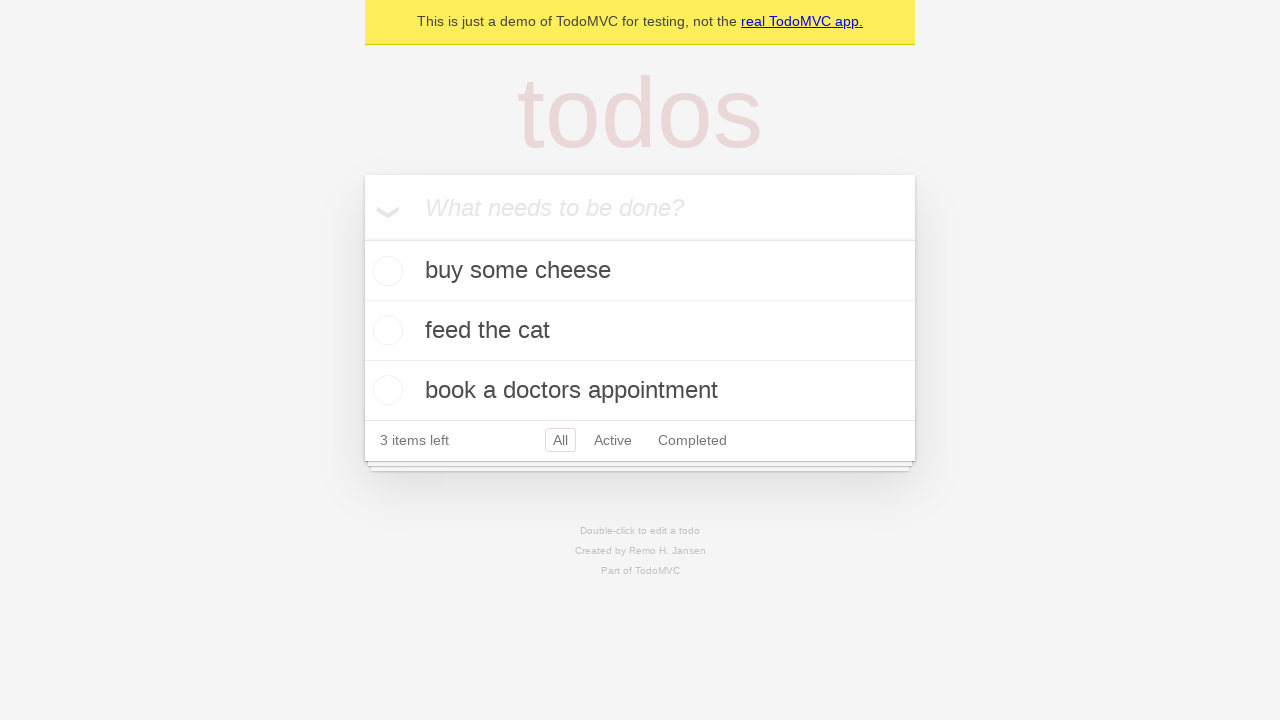

Double-clicked second todo item to enter edit mode at (640, 331) on internal:testid=[data-testid="todo-item"s] >> nth=1
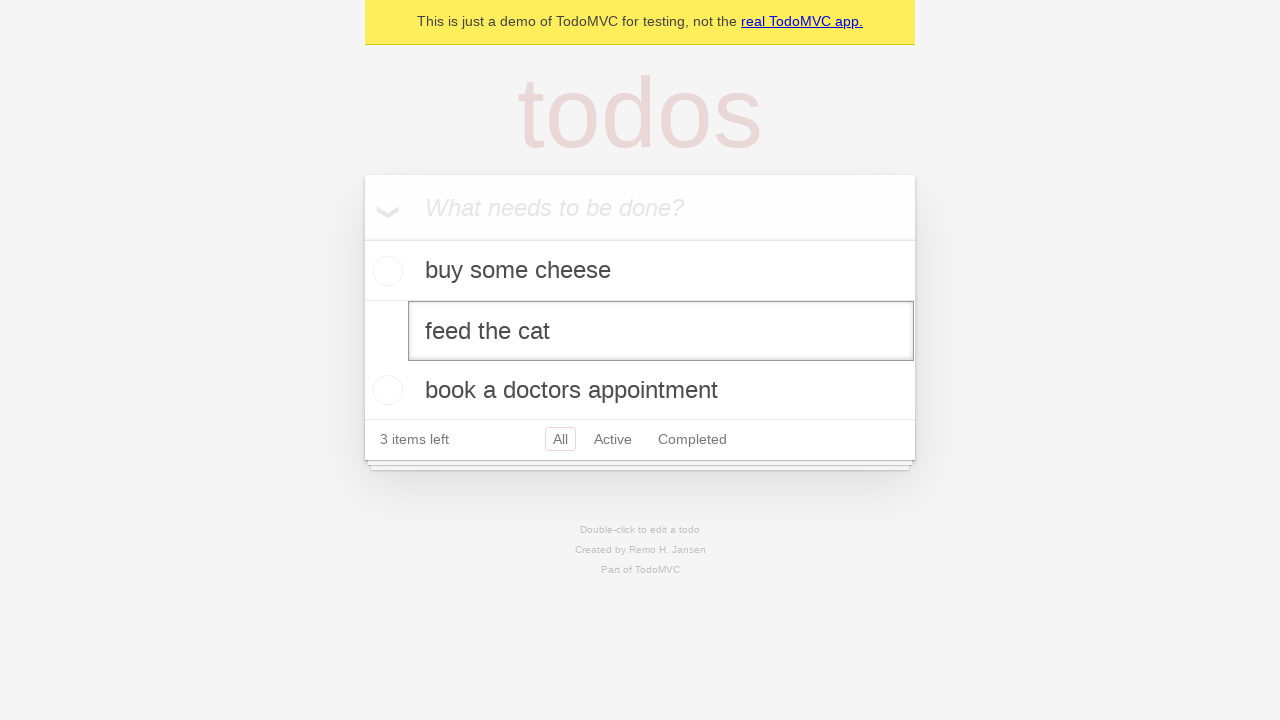

Changed todo text to 'buy some sausages' on internal:testid=[data-testid="todo-item"s] >> nth=1 >> internal:role=textbox[nam
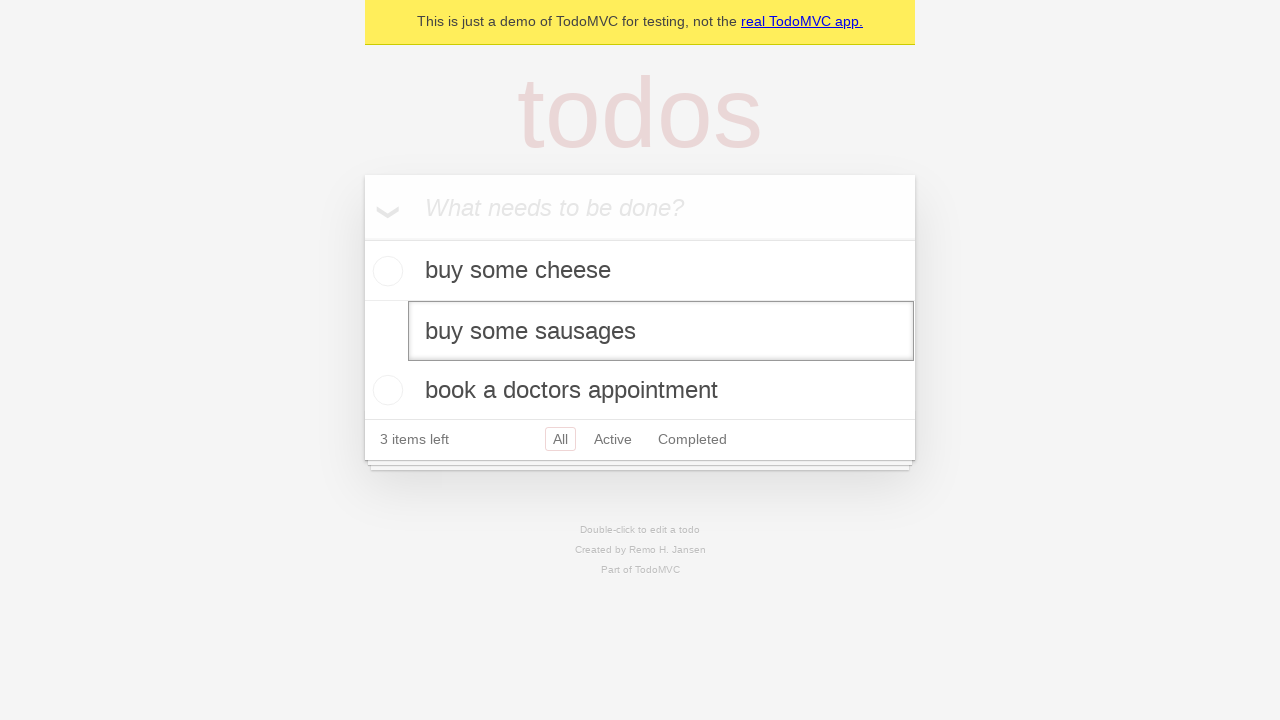

Pressed Enter to save the edited todo item on internal:testid=[data-testid="todo-item"s] >> nth=1 >> internal:role=textbox[nam
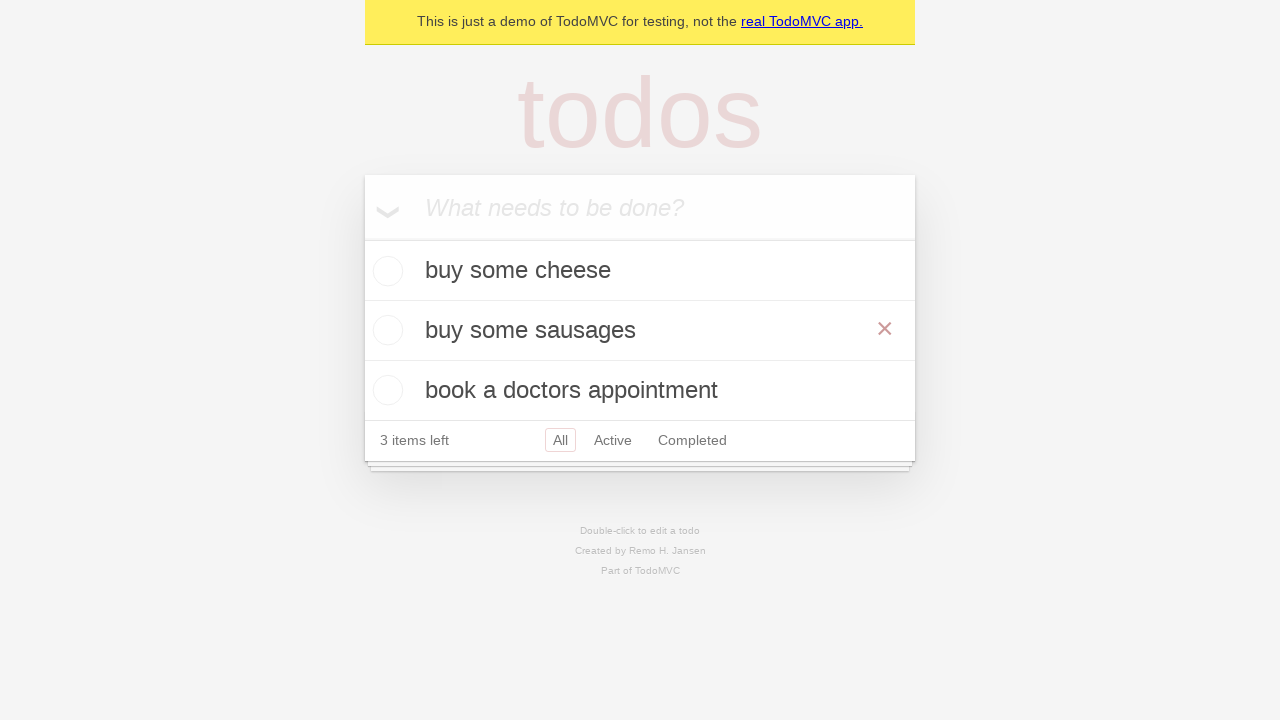

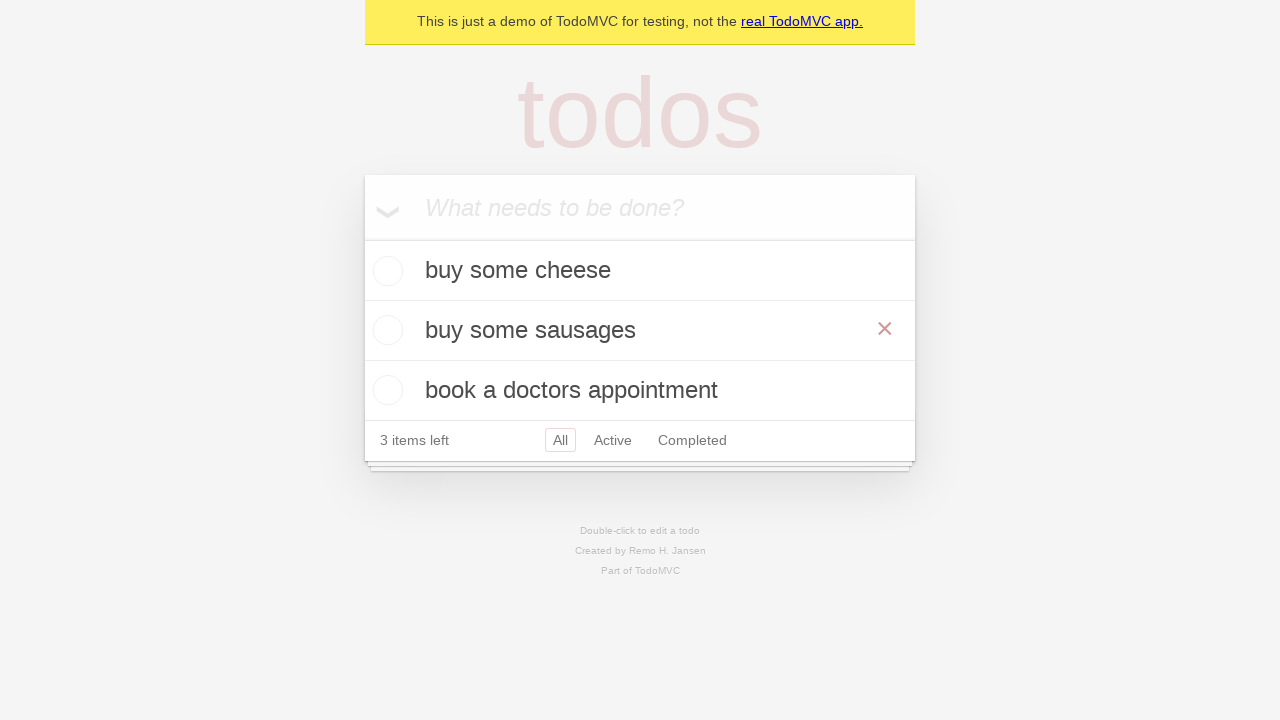